Tests clicking a button element by locating it using its ID attribute on a buttons demonstration page

Starting URL: https://www.automationtesting.co.uk/buttons.html

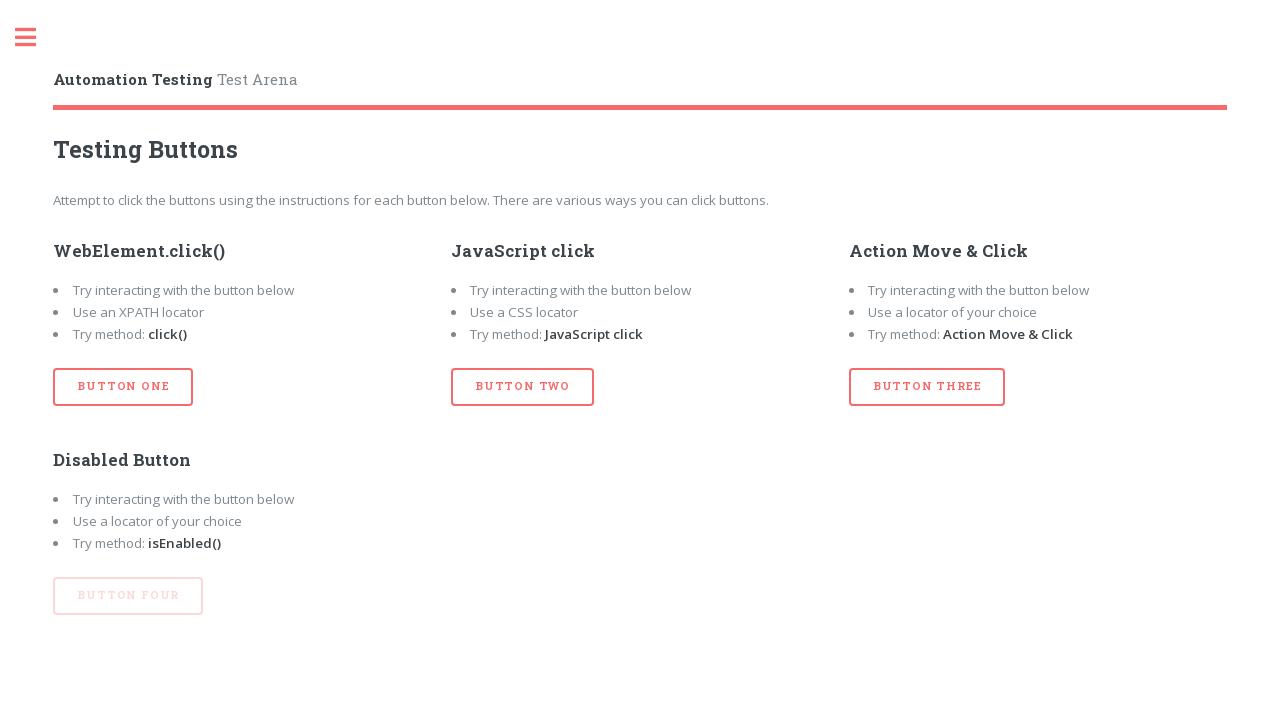

Navigated to buttons demonstration page
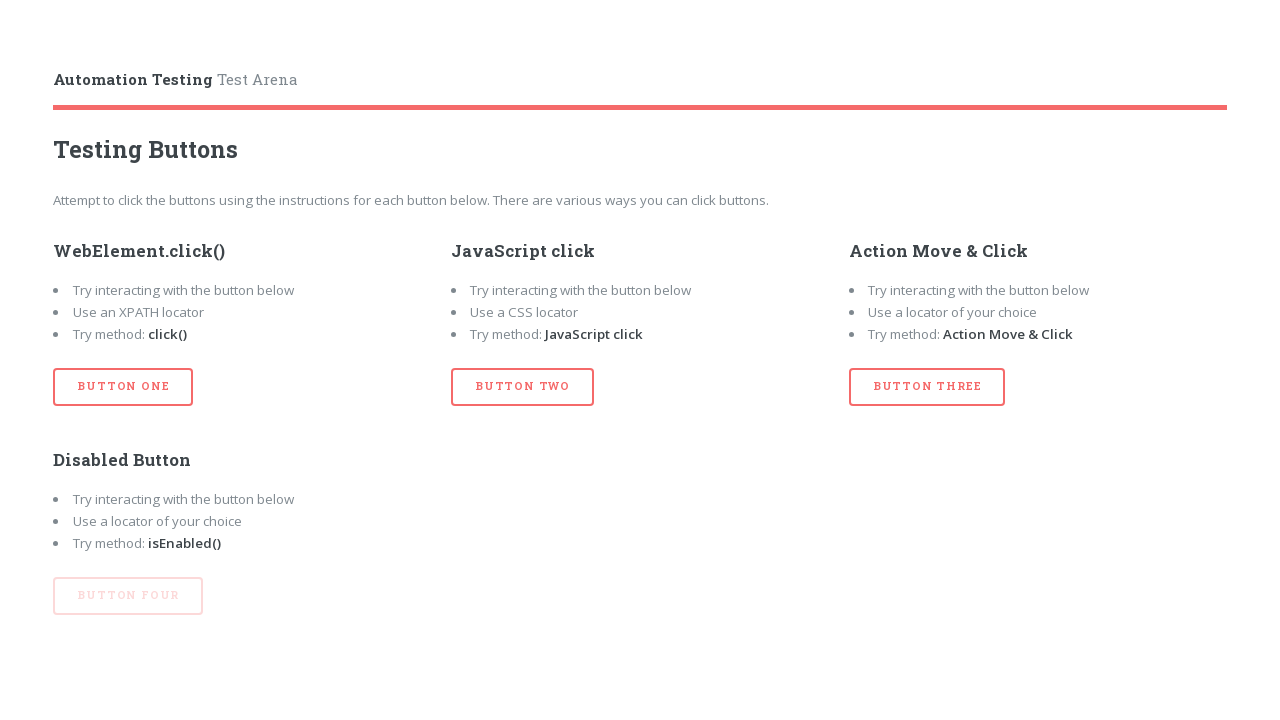

Clicked button element with ID 'btn_one' at (123, 387) on #btn_one
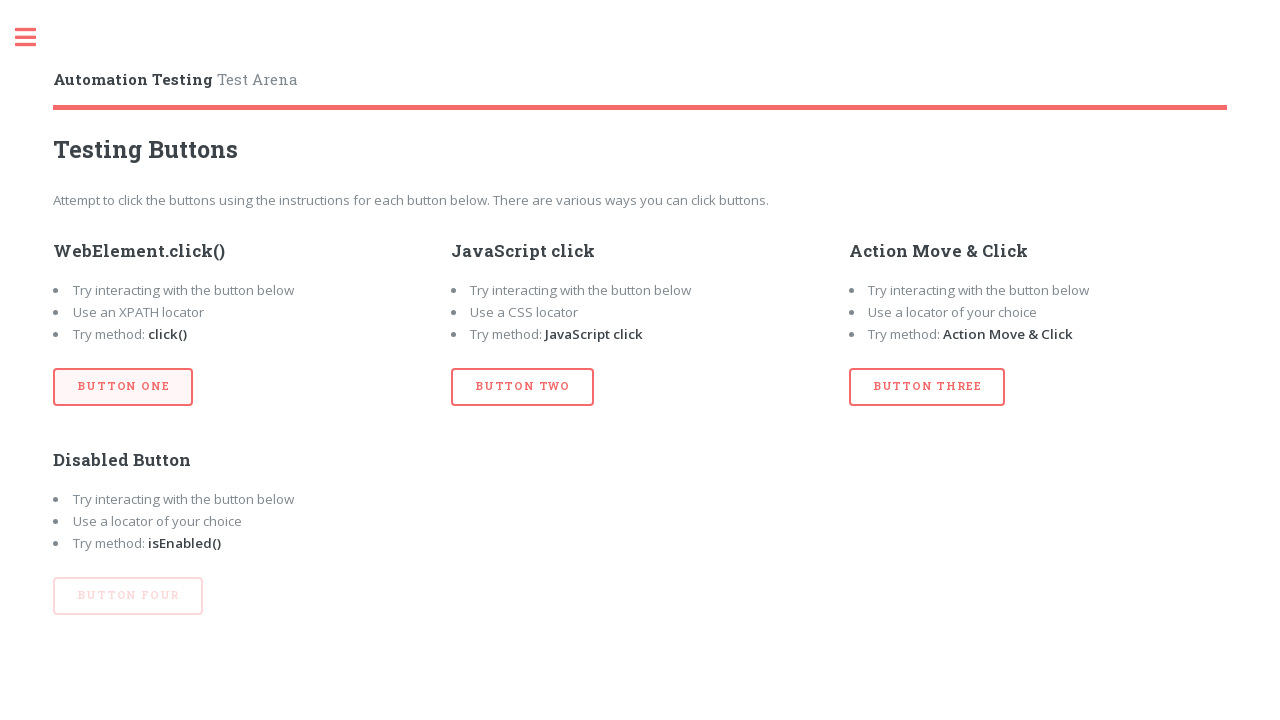

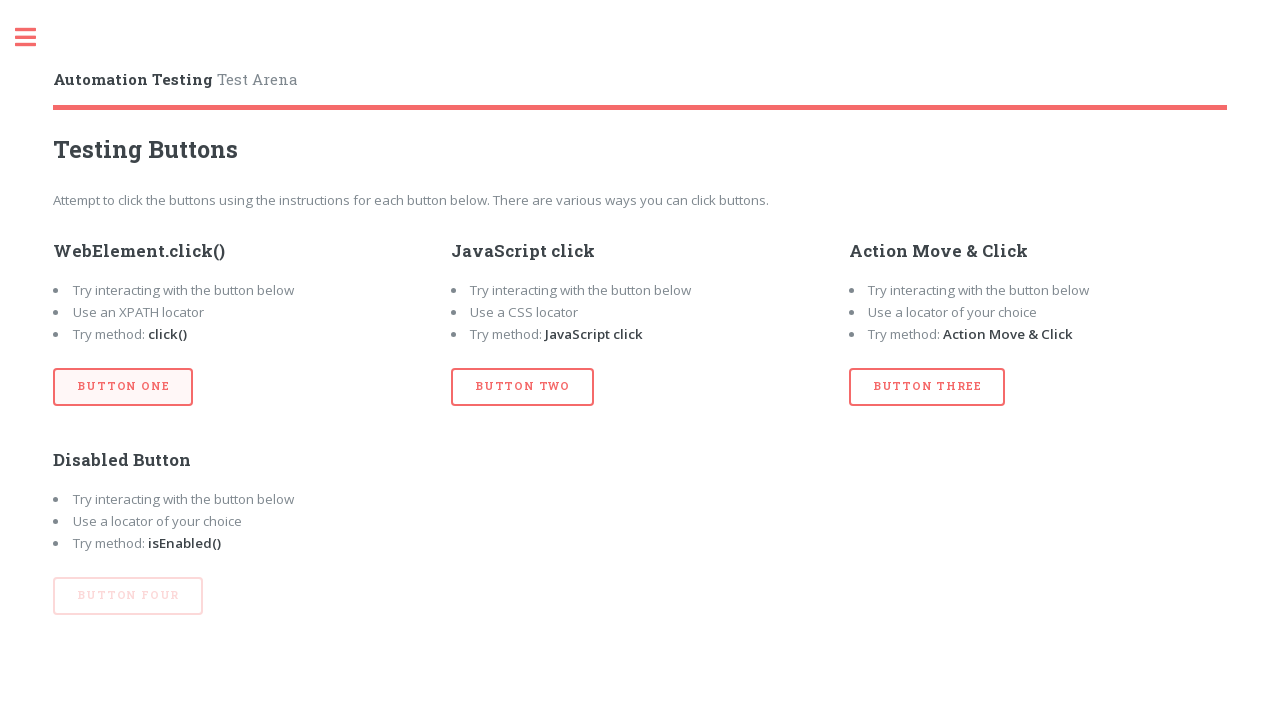